Navigates to the Demoblaze demo e-commerce site and verifies that navigation links and product listings are displayed on the homepage.

Starting URL: https://www.demoblaze.com/index.html

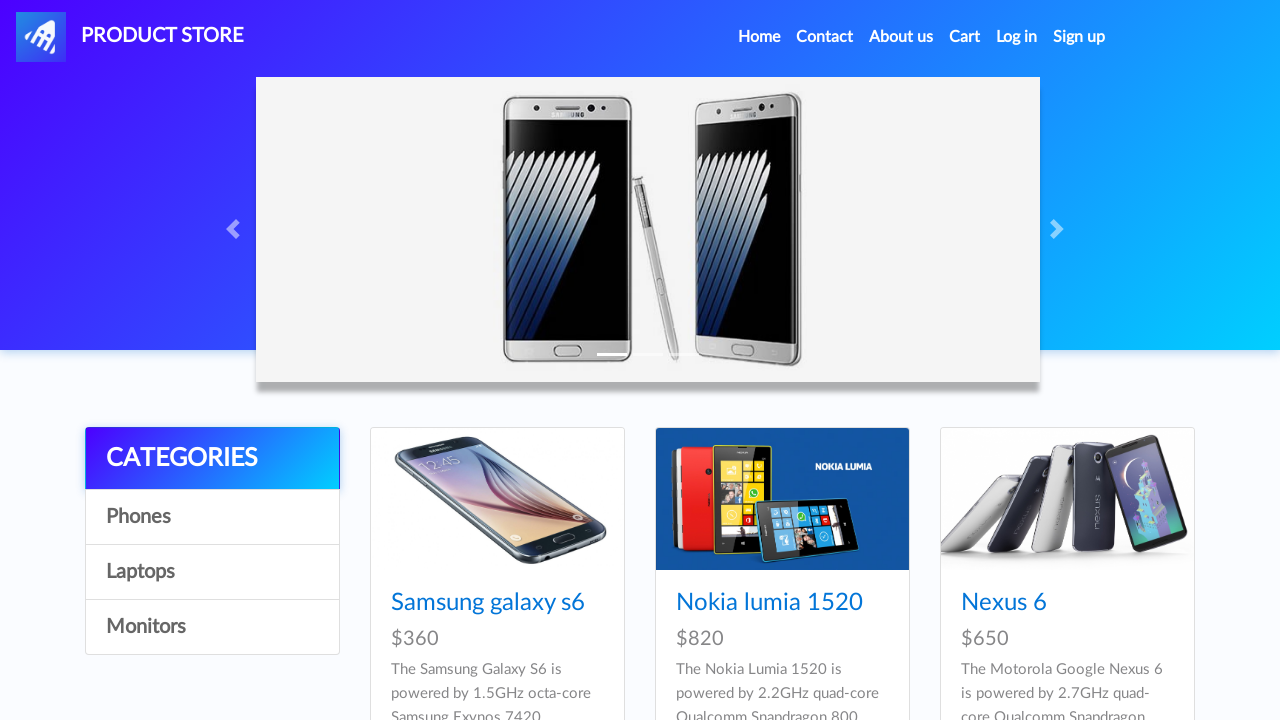

Navigated to Demoblaze homepage
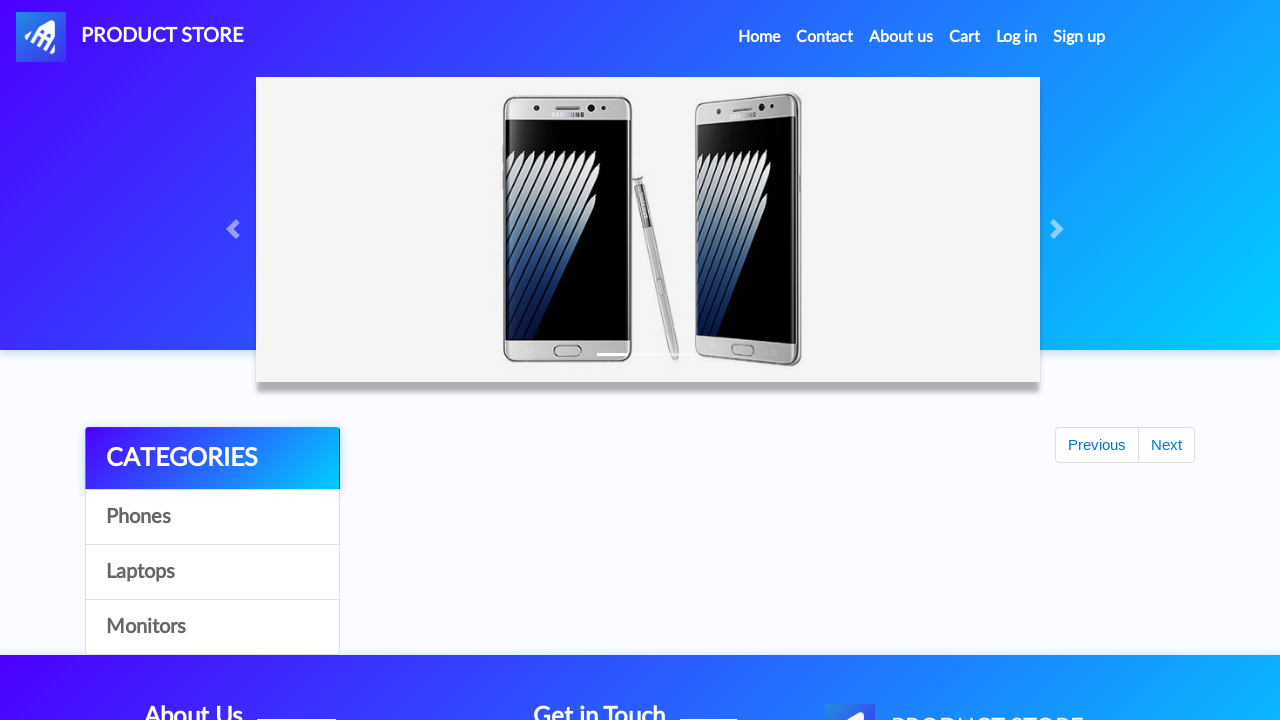

Navigation links loaded on the page
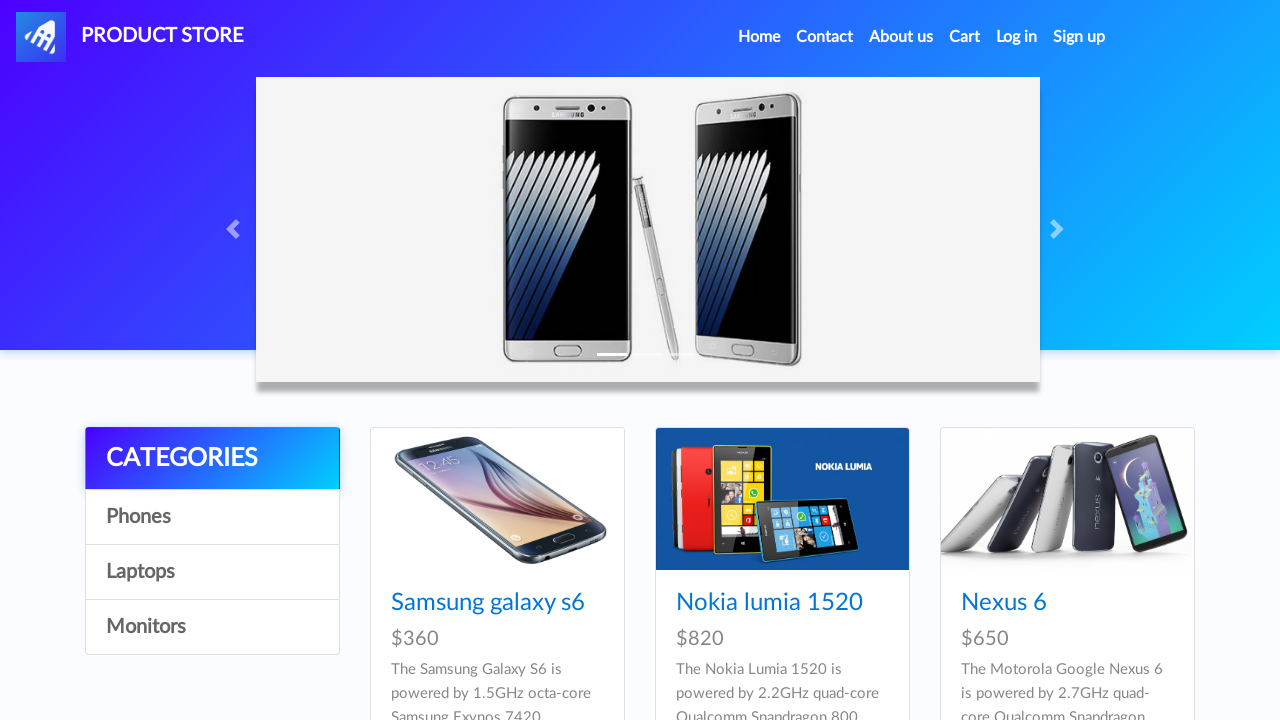

Located 33 navigation links on the page
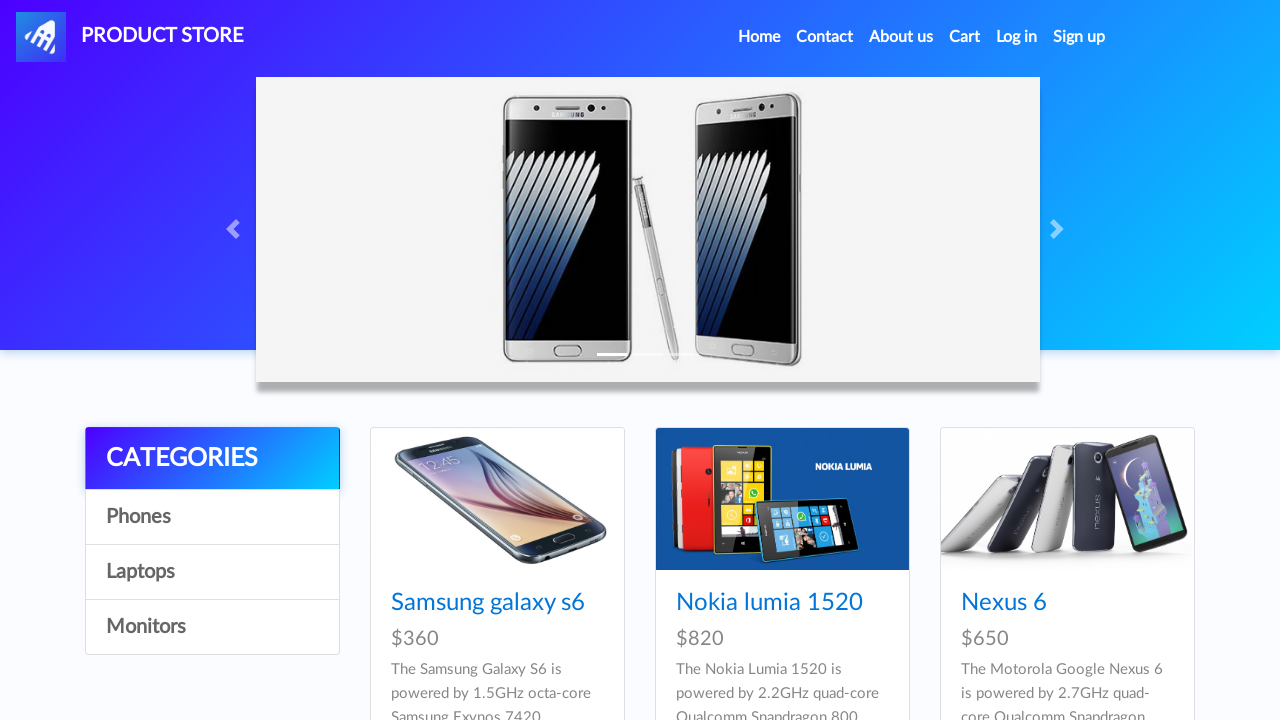

Product listings section loaded
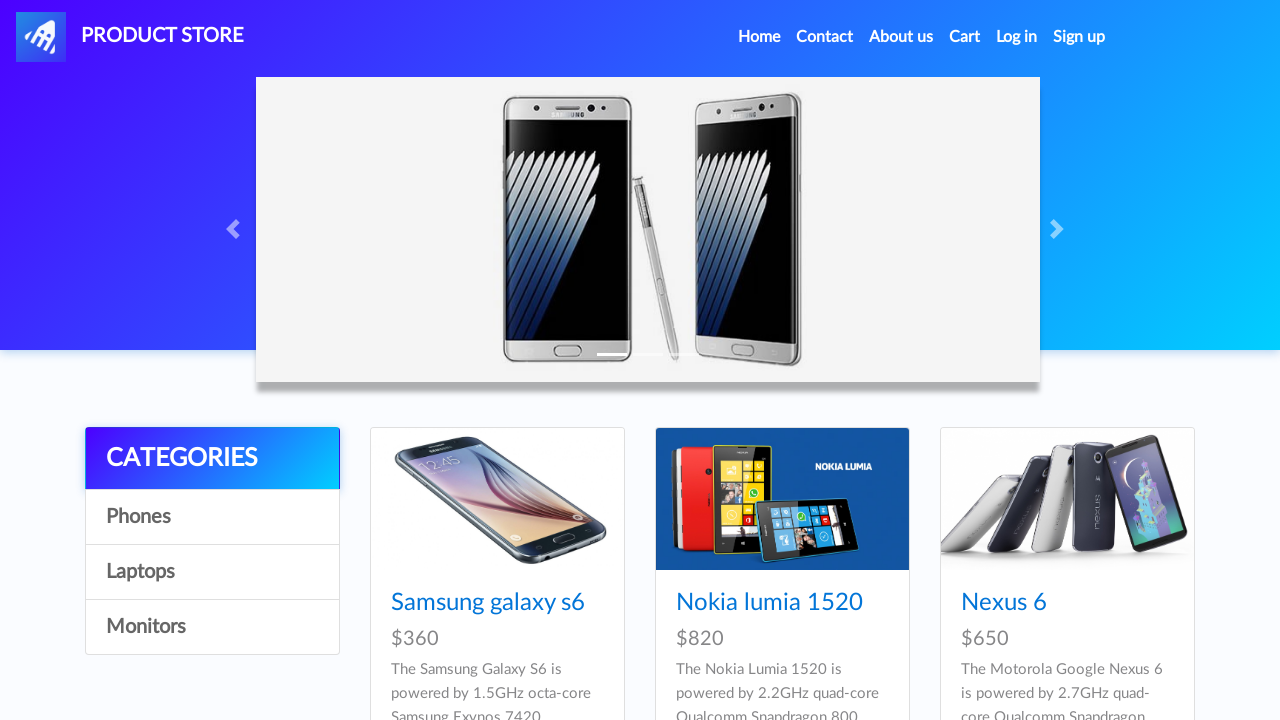

Located 9 products on the homepage
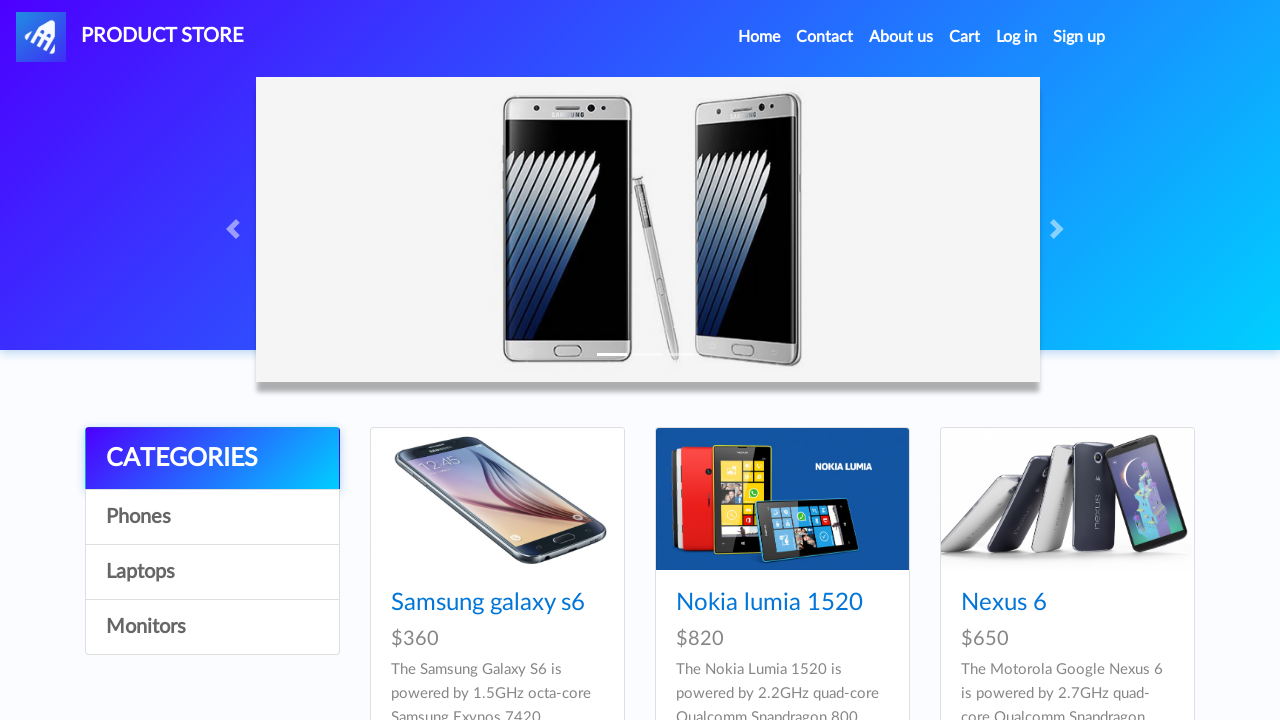

Verified that at least one product is displayed on the page
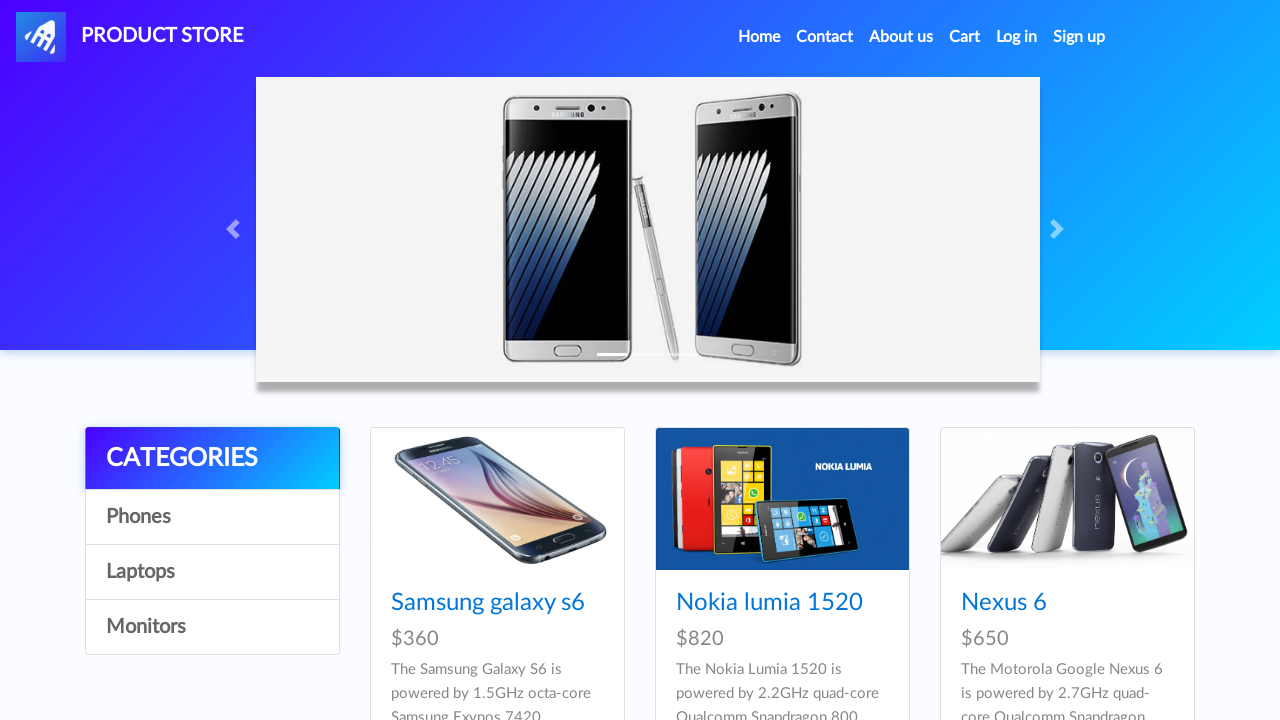

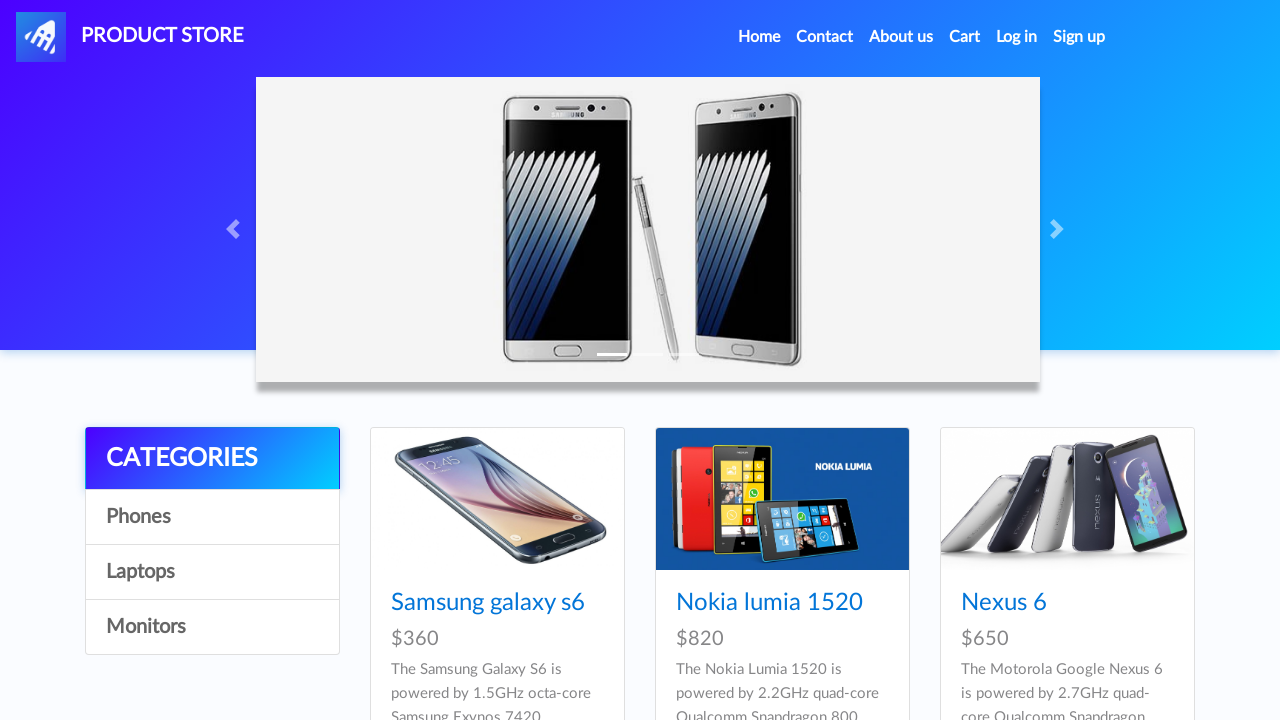